Tests classic dropdown functionality by locating a select element, iterating through its options, and selecting "Option 1" from the dropdown.

Starting URL: https://the-internet.herokuapp.com/dropdown

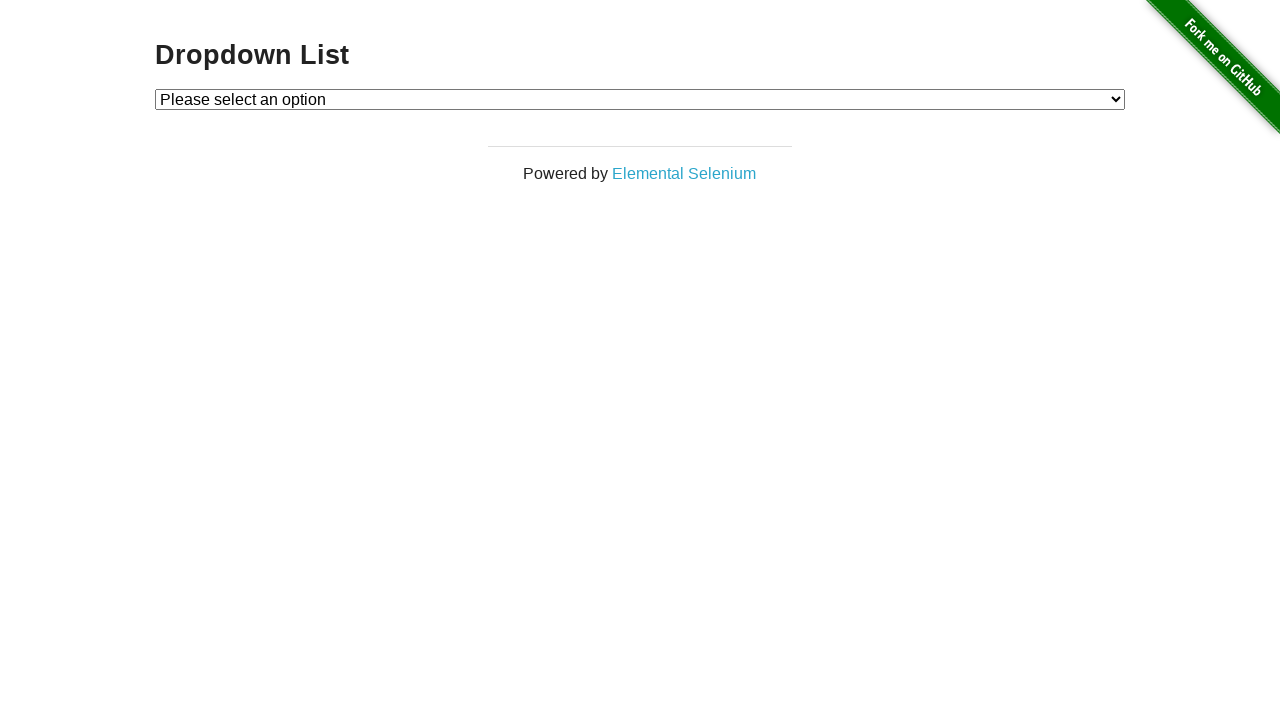

Waited for dropdown element to be visible
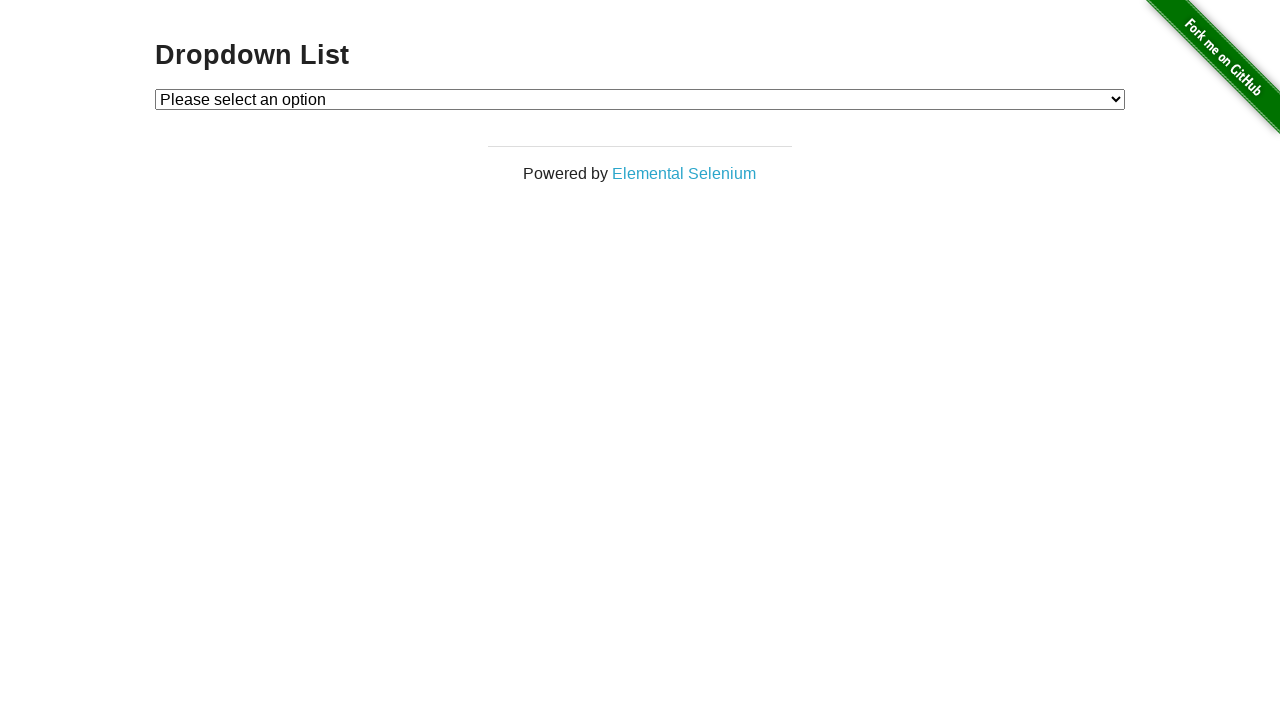

Selected 'Option 1' from the dropdown on select#dropdown
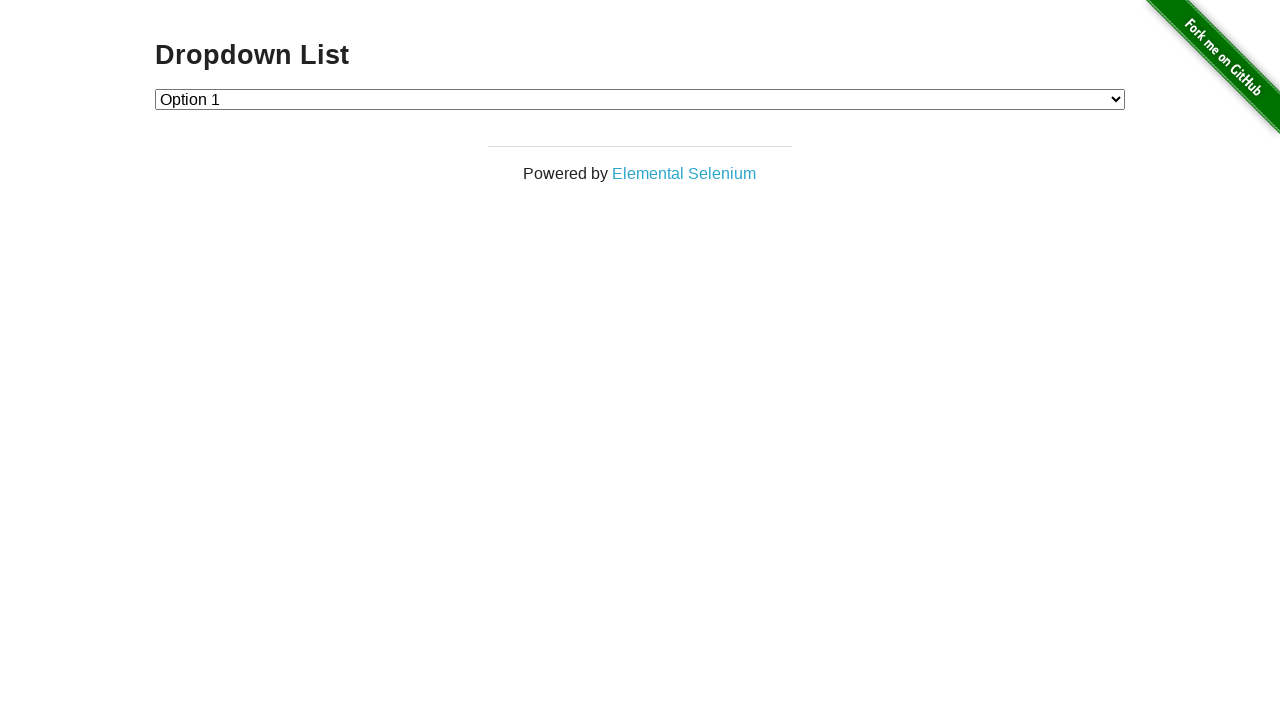

Waited 1 second to verify selection was made
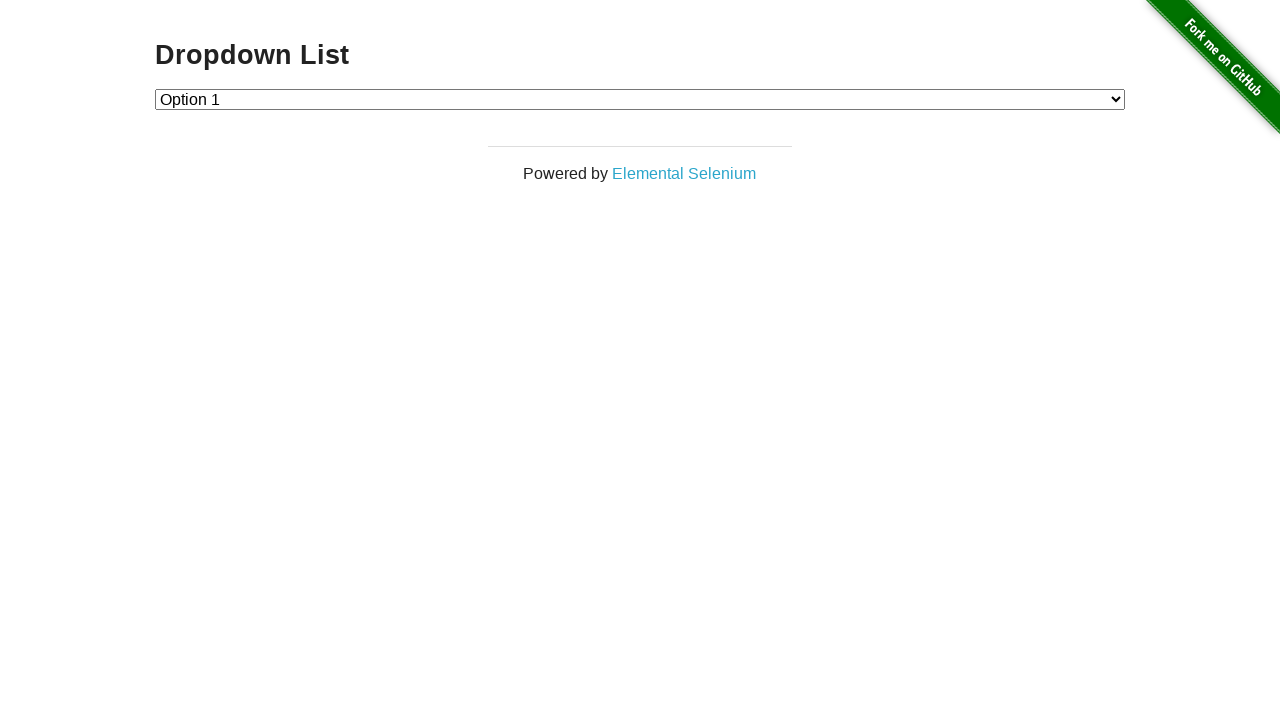

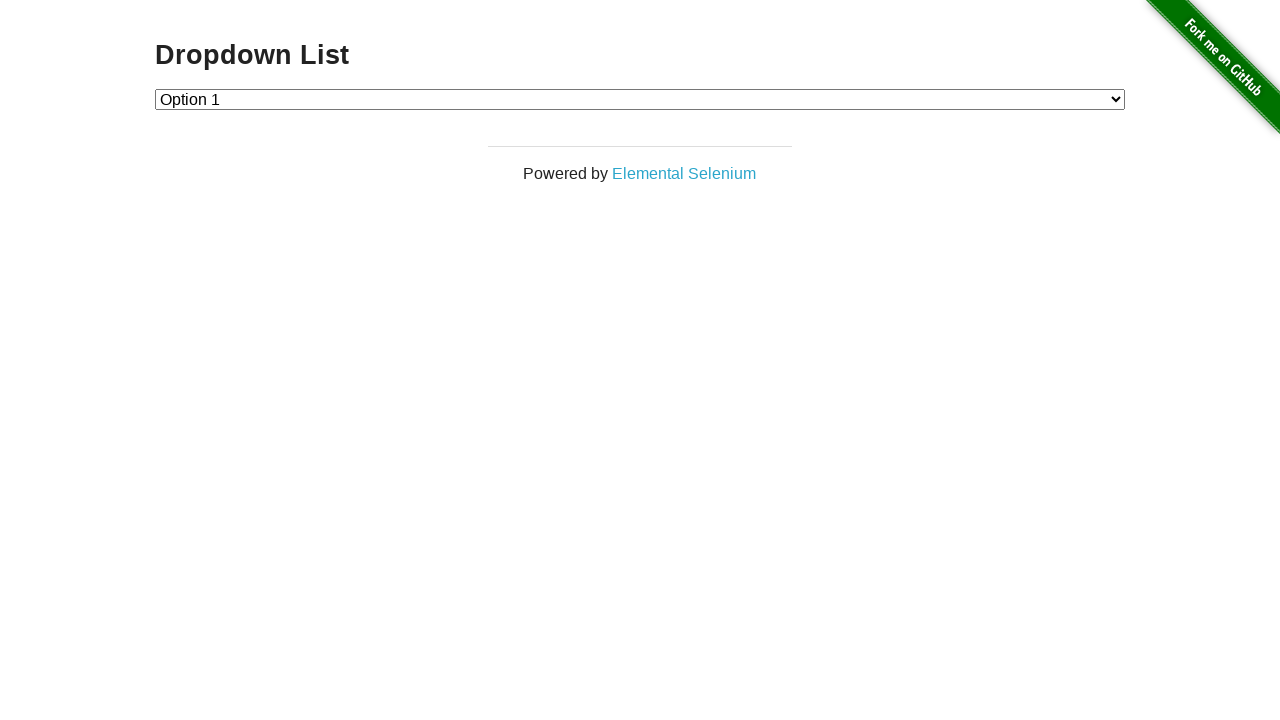